Navigates to BStackDemo e-commerce site, adds a product to cart, and verifies the cart displays with the correct product

Starting URL: https://www.bstackdemo.com

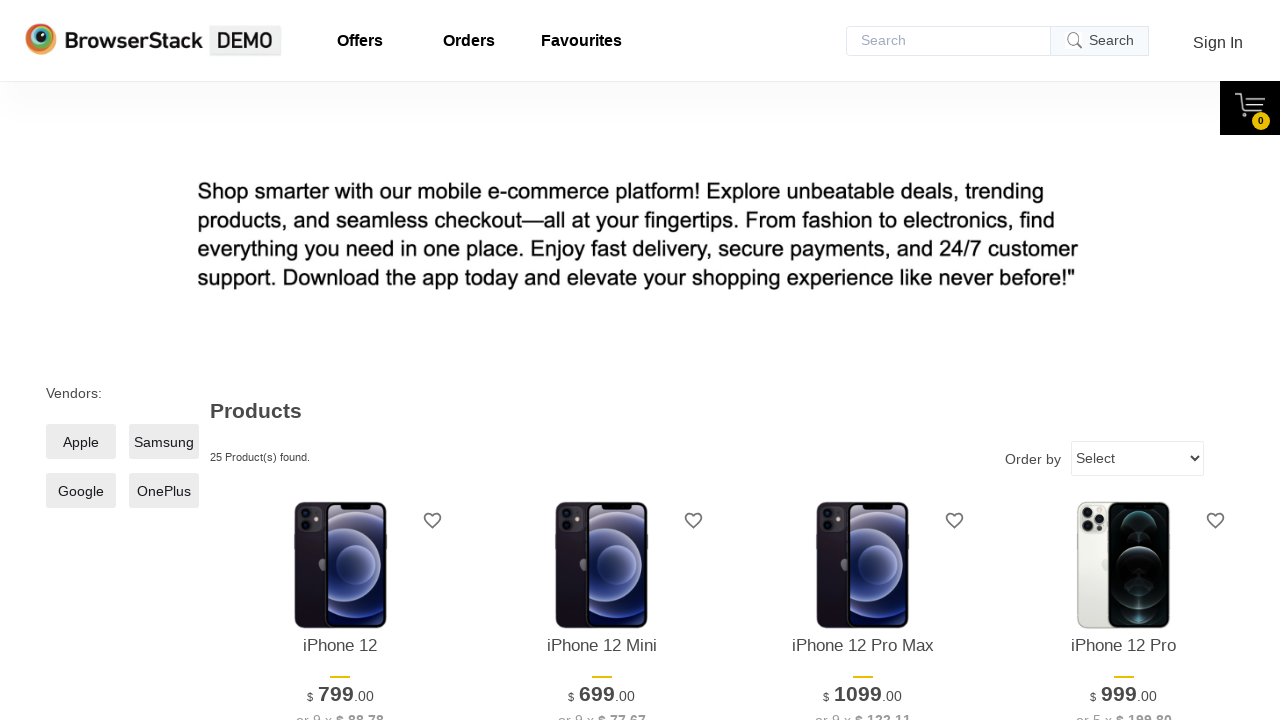

Waited for first product to be visible on BStackDemo site
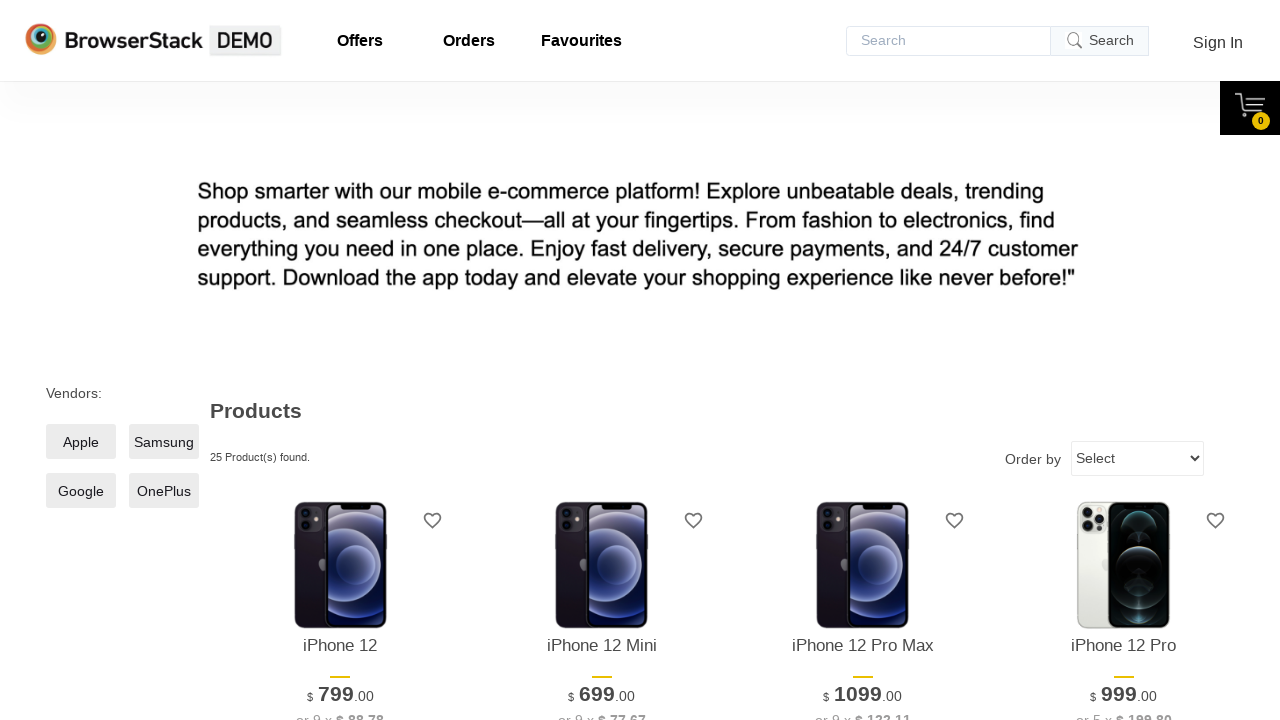

Clicked add to cart button for first product at (340, 361) on xpath=//*[@id='1']/div[4]
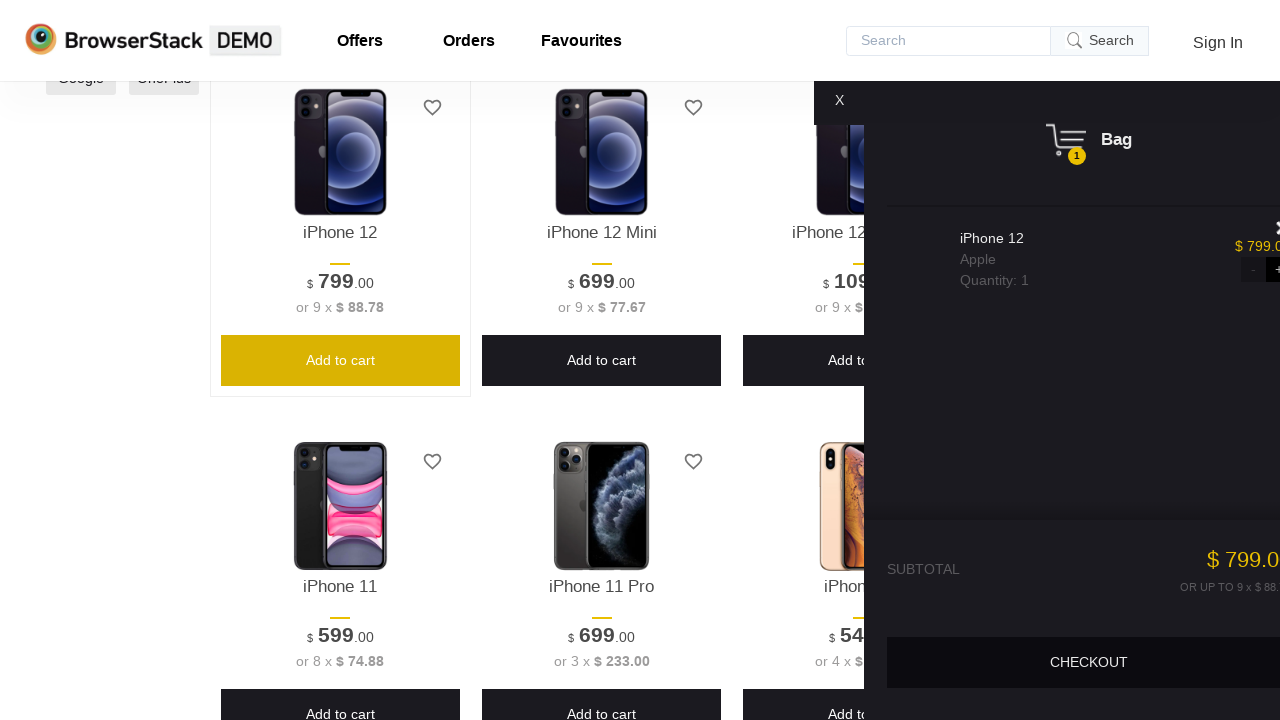

Cart displayed with product added
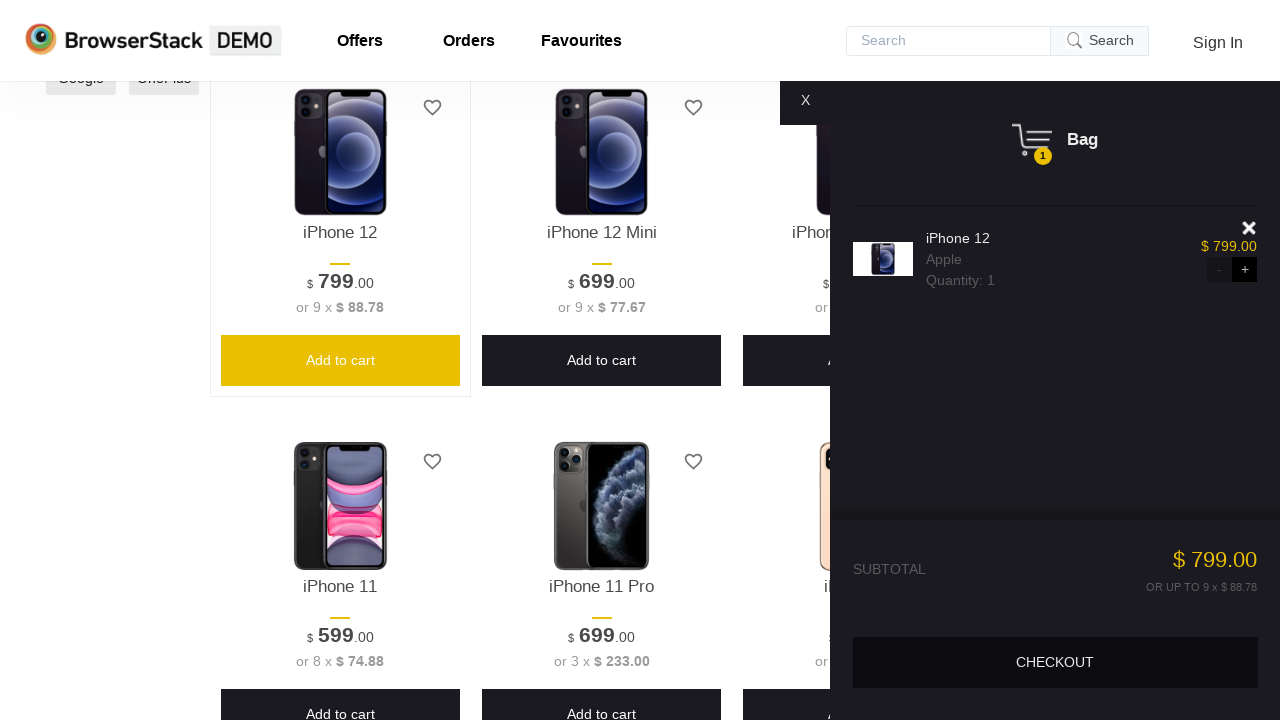

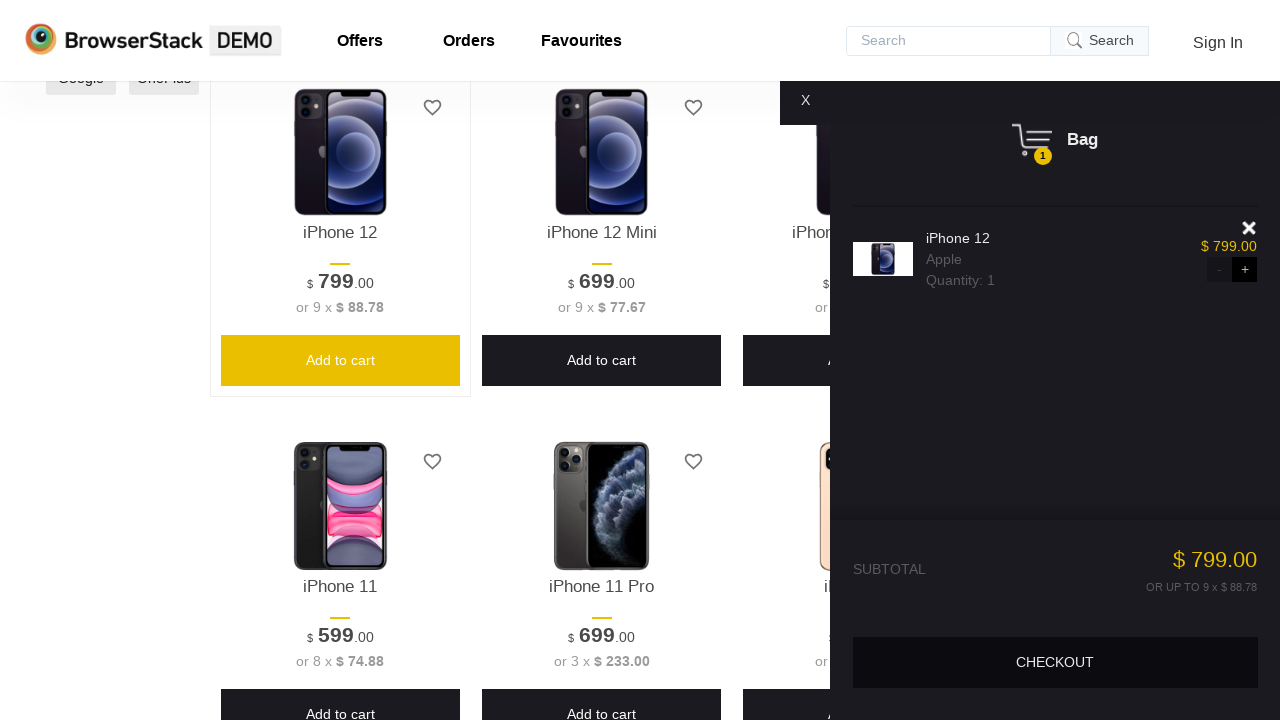